Tests adding multiple products to cart by searching for specific vegetables and clicking their add to cart buttons

Starting URL: https://rahulshettyacademy.com/seleniumPractise/#/

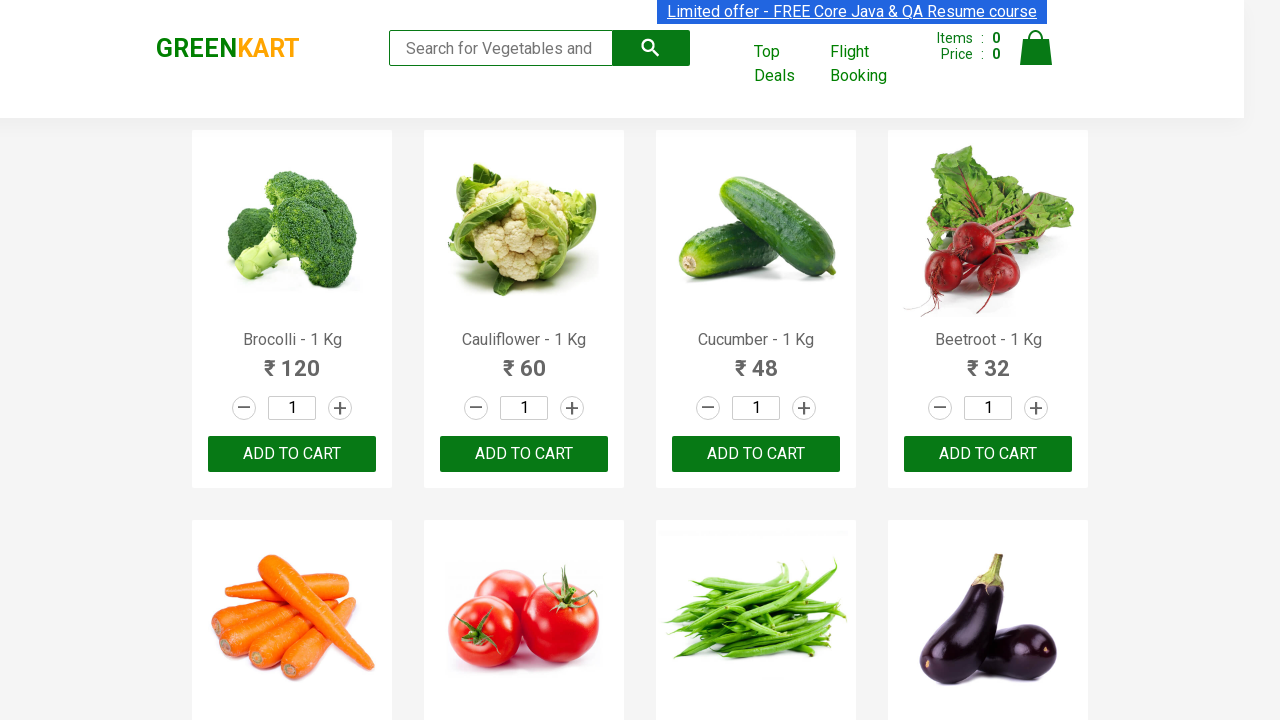

Waited for product names to load
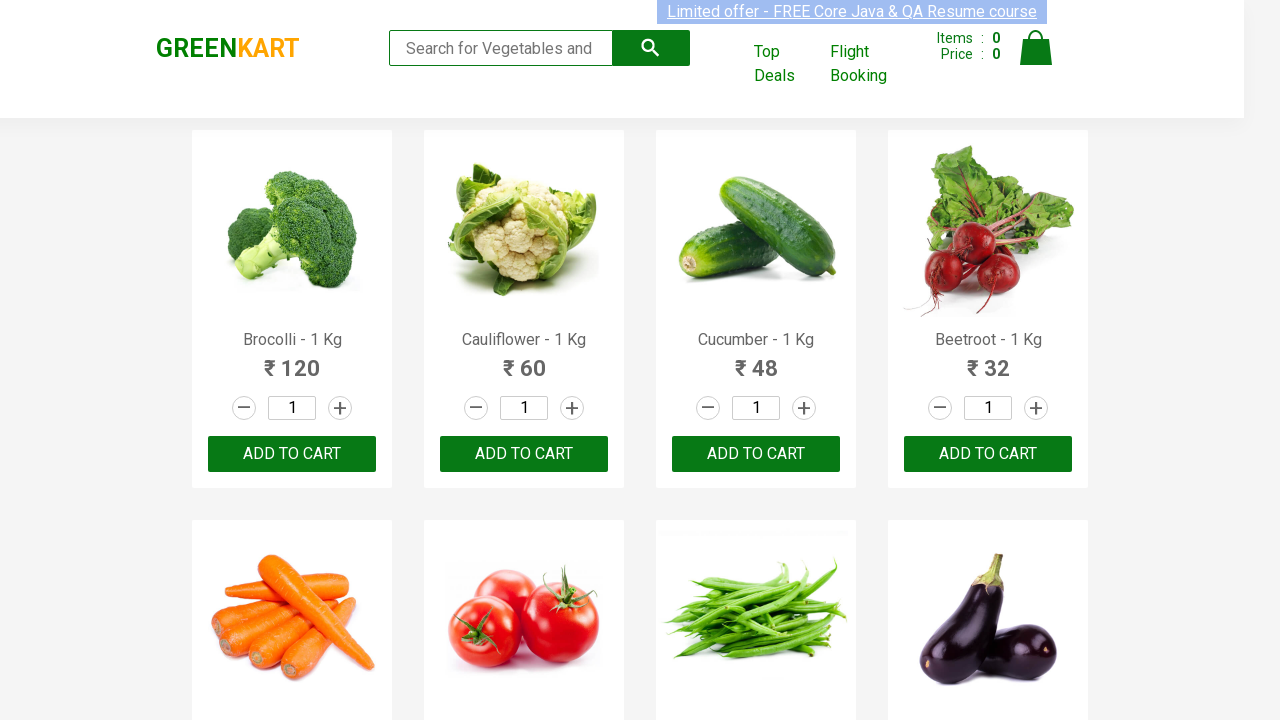

Retrieved all product name elements
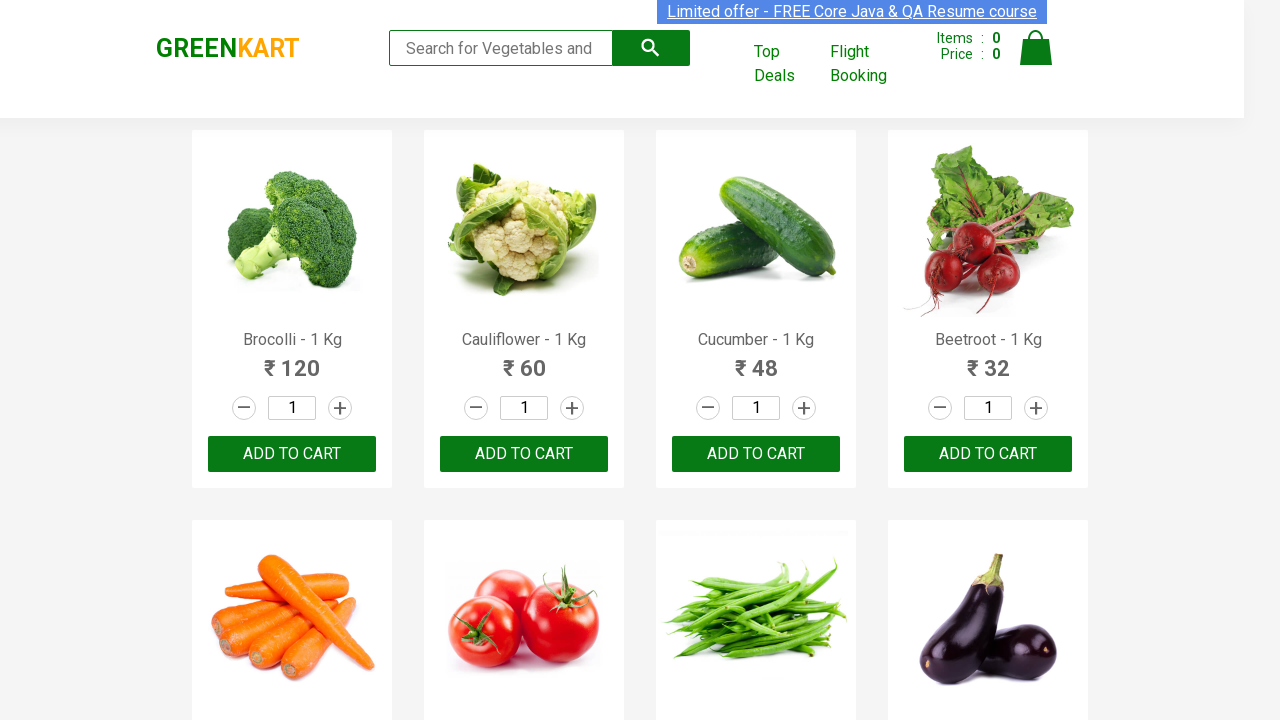

Clicked 'Add to Cart' button for Brocolli at (292, 454) on div.product-action > button >> nth=0
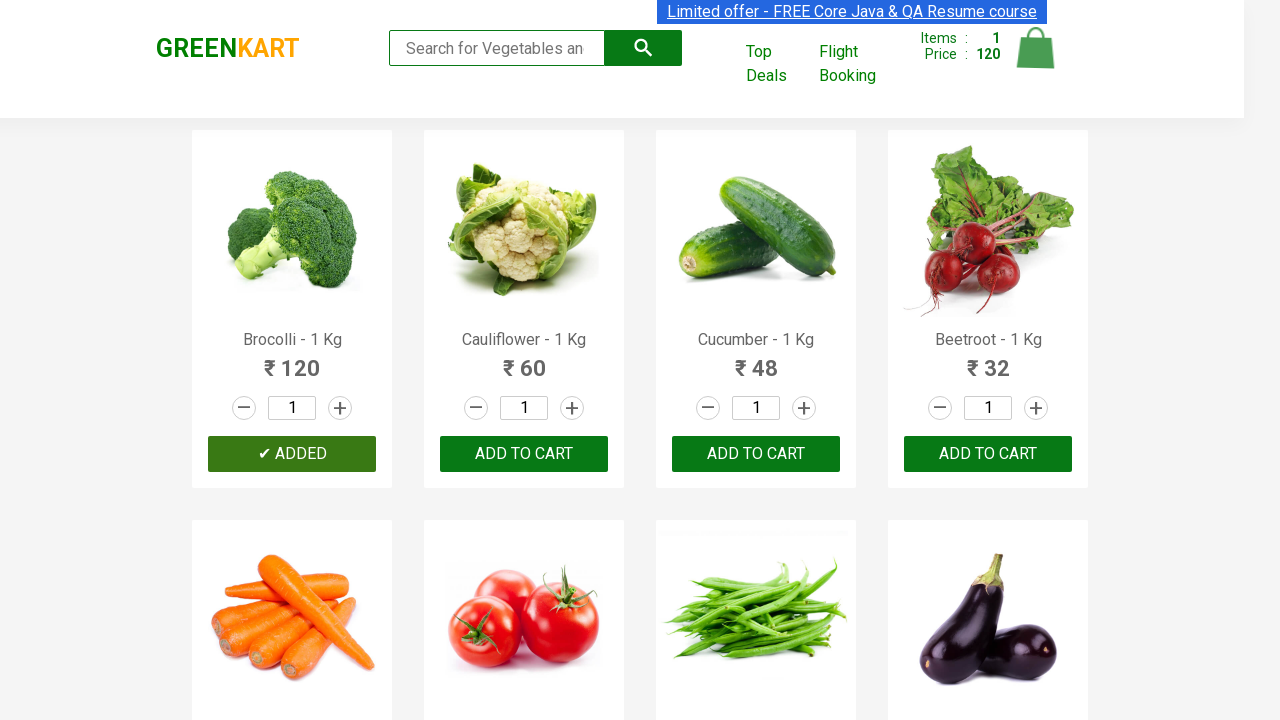

Clicked 'Add to Cart' button for Cucumber at (756, 454) on div.product-action > button >> nth=2
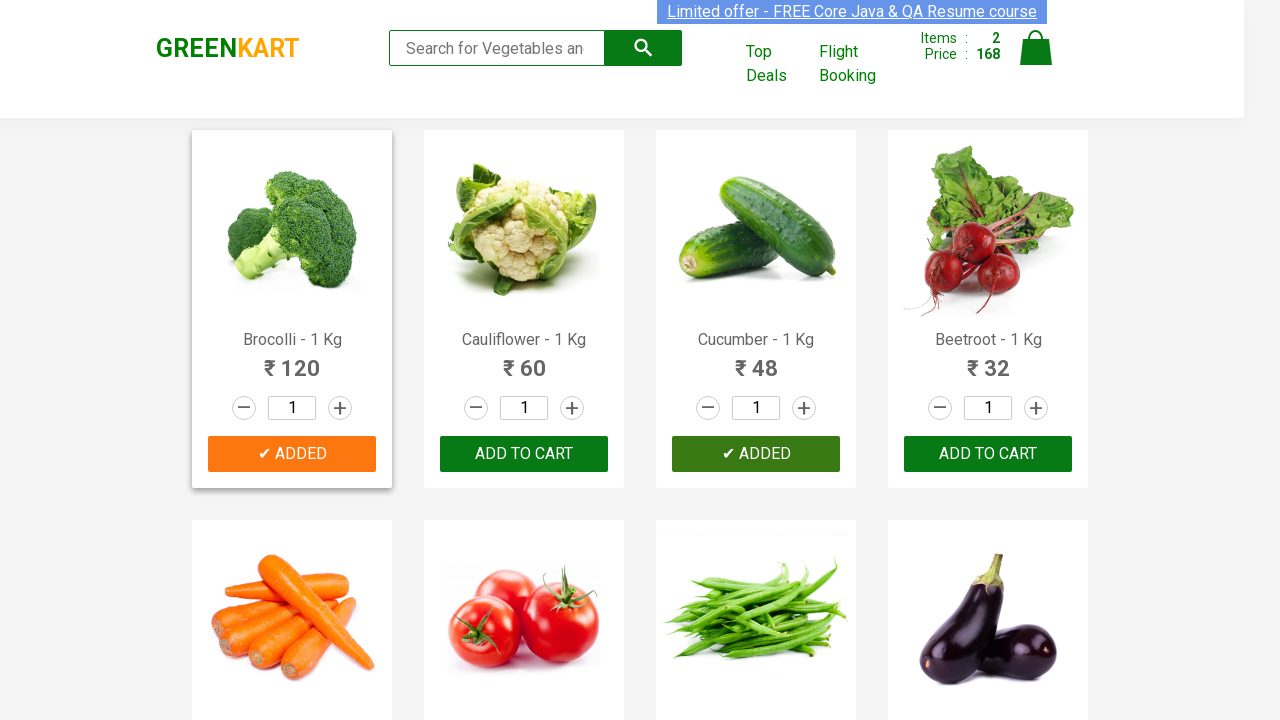

Clicked 'Add to Cart' button for Orange at (988, 360) on div.product-action > button >> nth=19
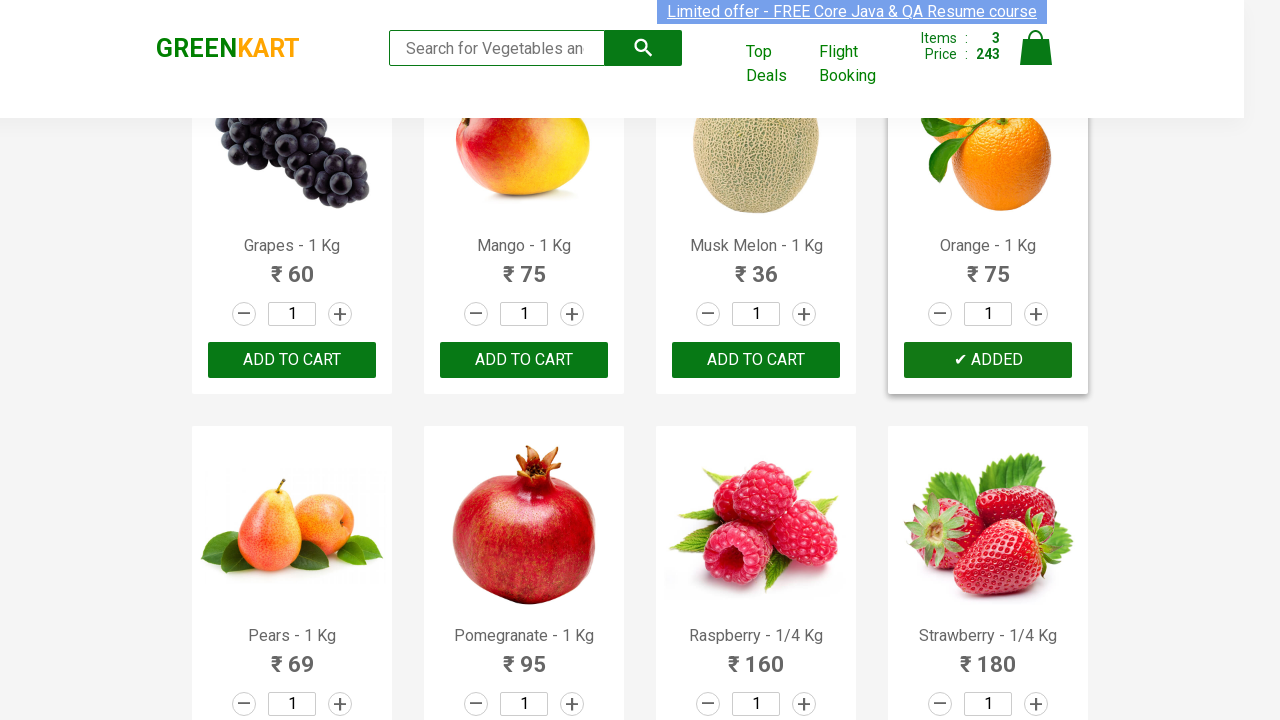

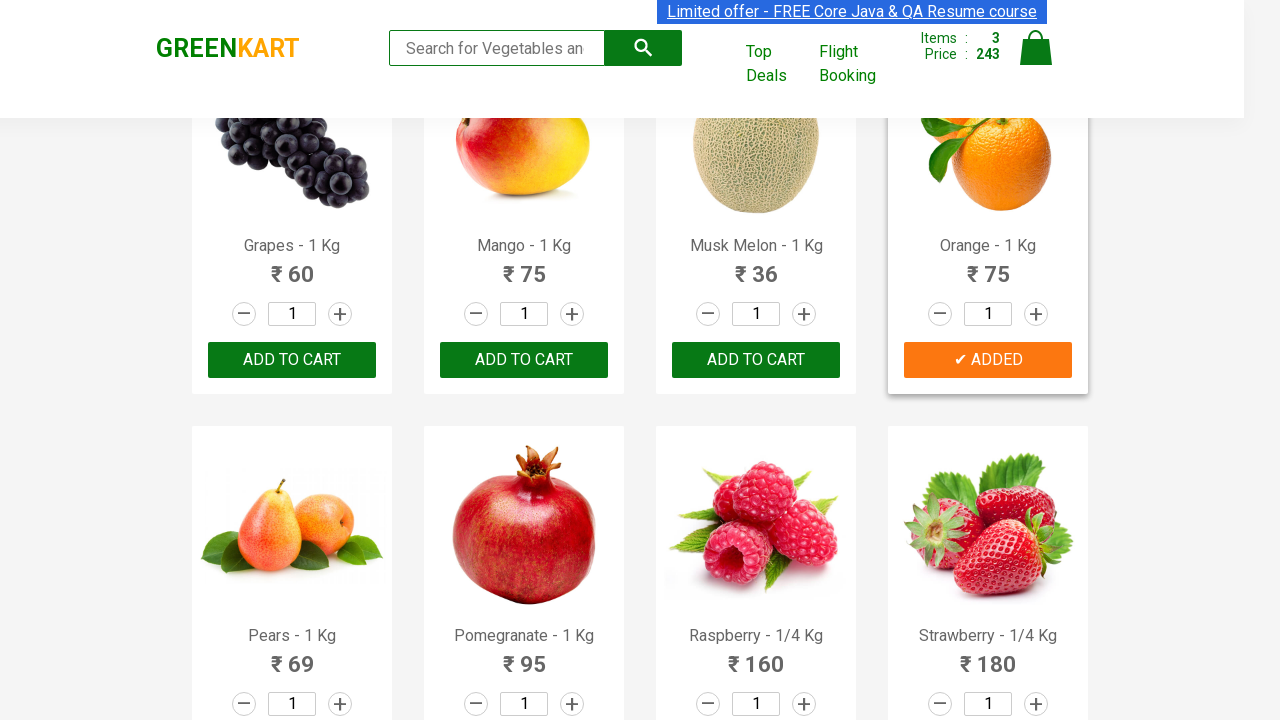